Tests clicking the Submit Login button on the CMS portal page without entering credentials, likely to verify button functionality or error handling.

Starting URL: https://portal.cms.gov/portal/

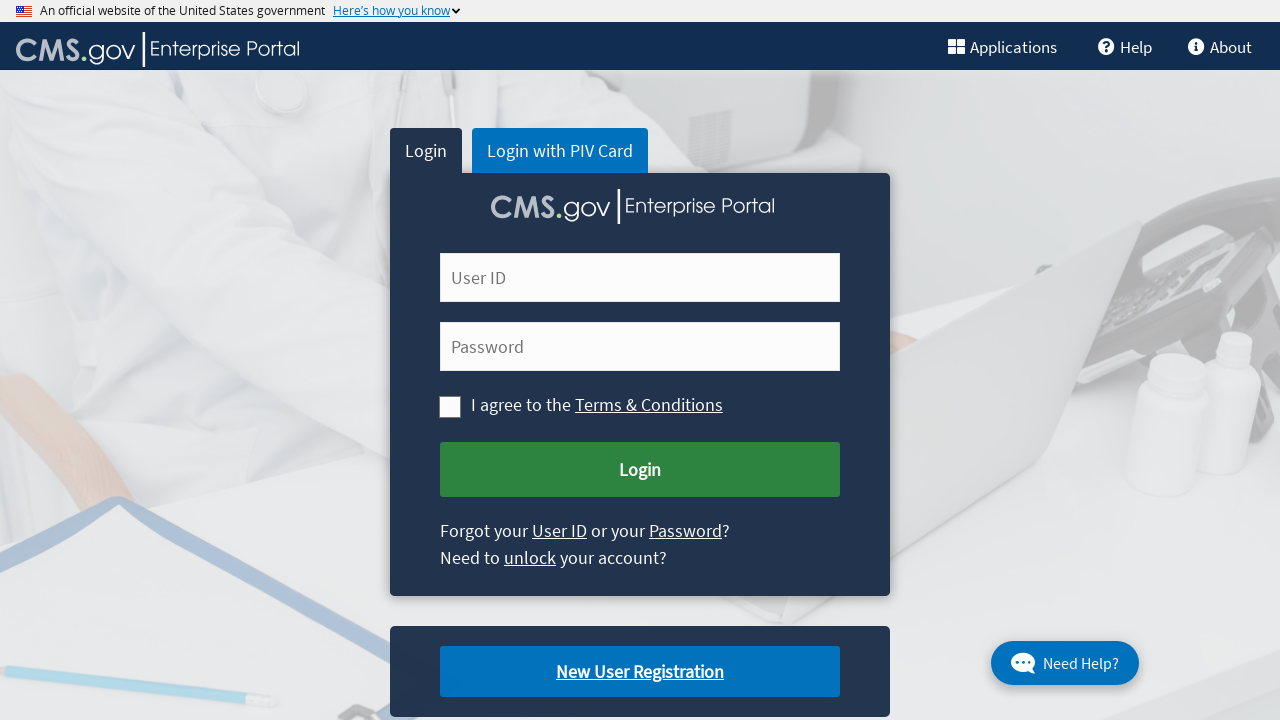

Clicked Submit Login button without entering credentials at (640, 470) on [name='Submit Login']
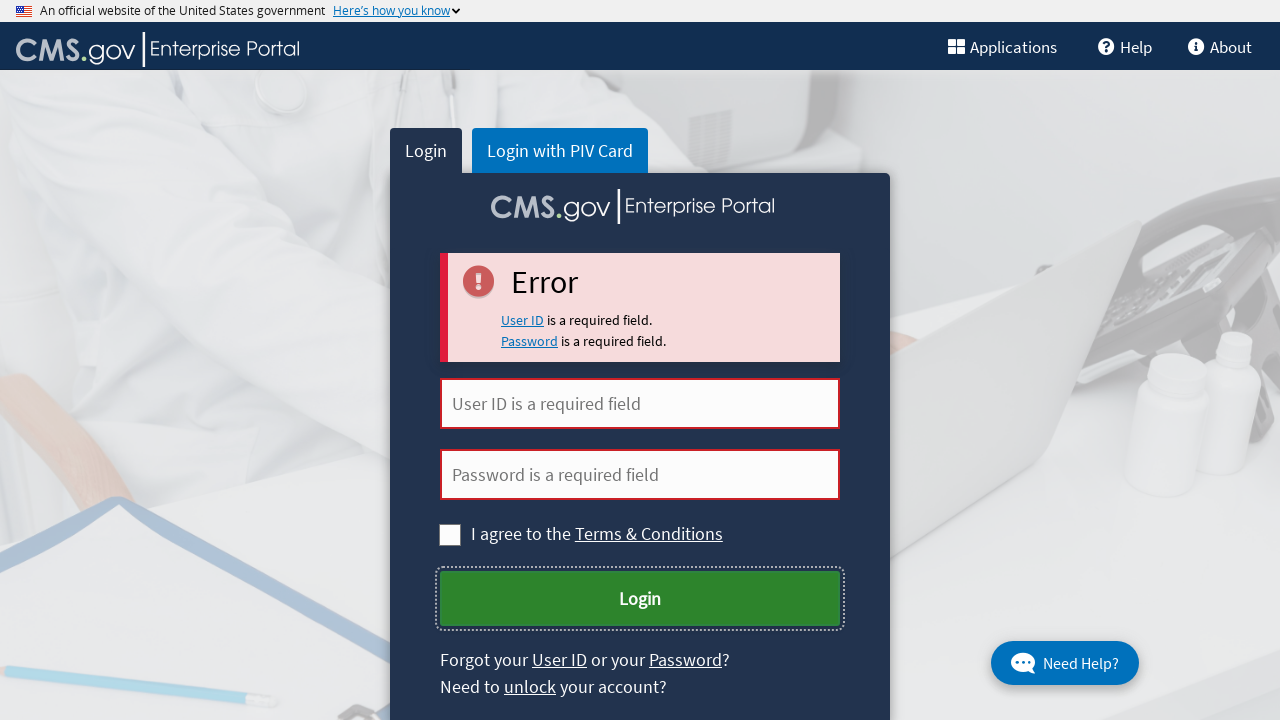

Waited 2 seconds for page to respond to login button click
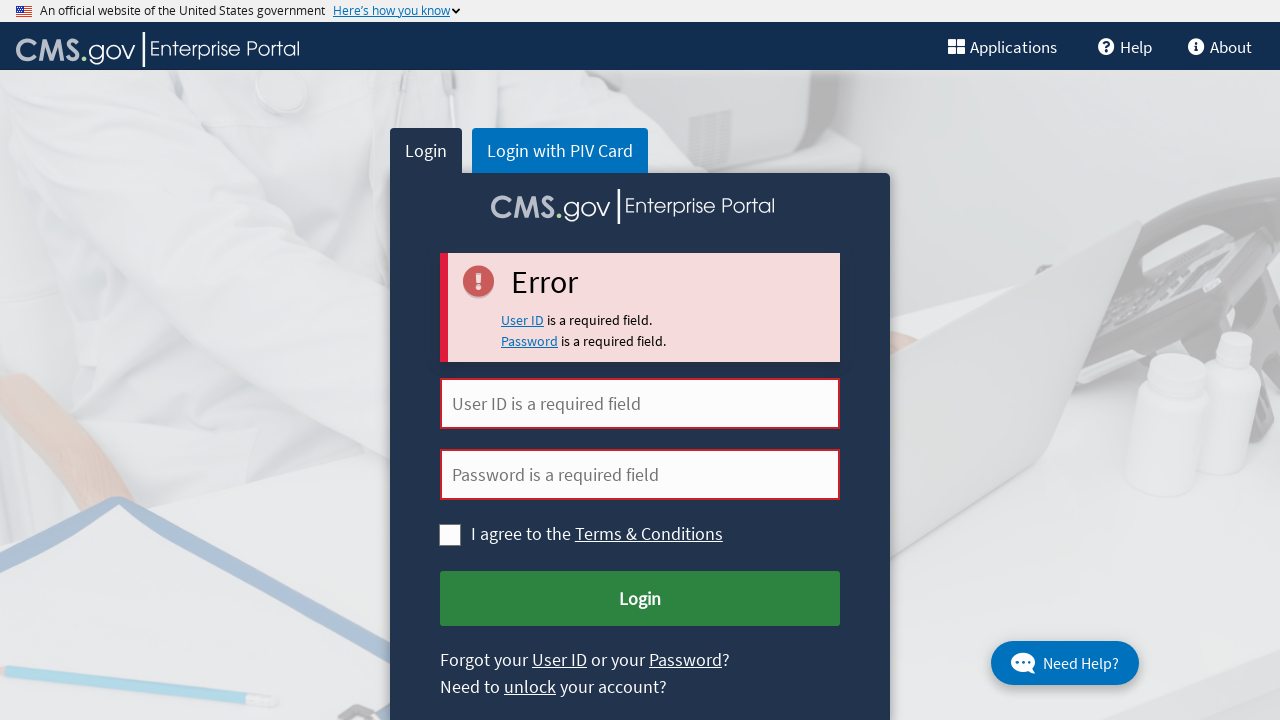

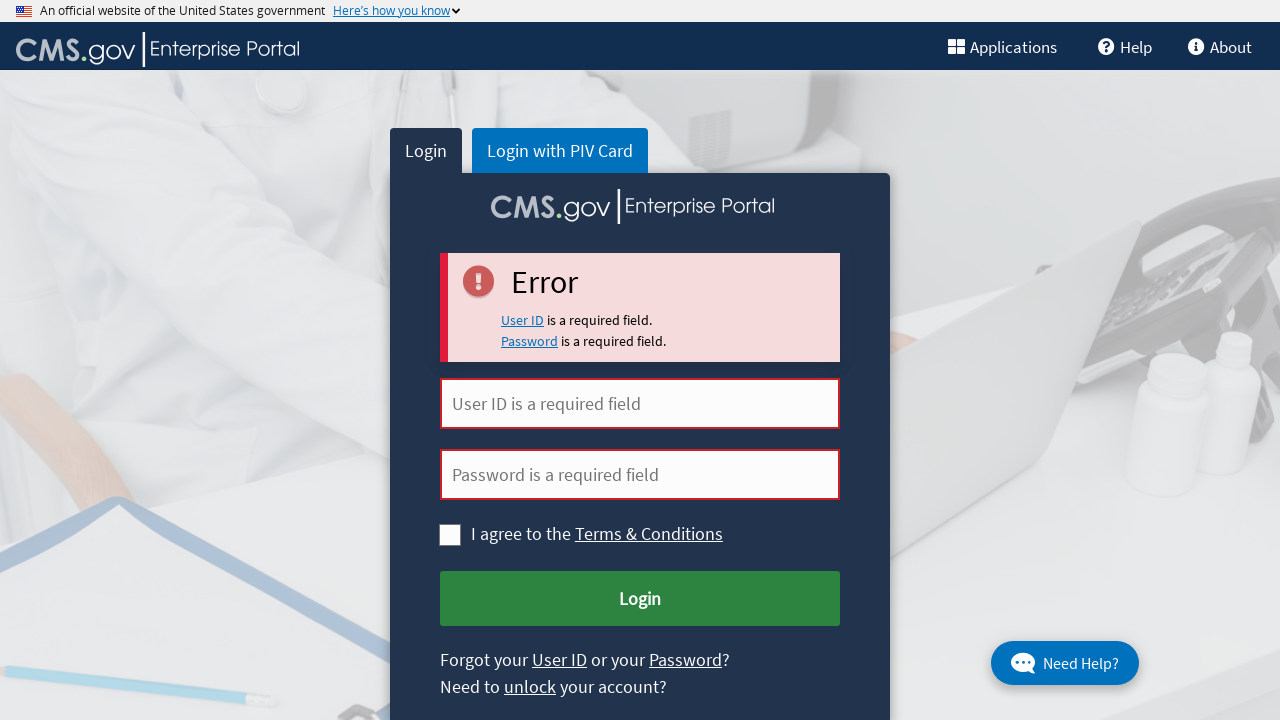